Tests a jQuery combo tree dropdown by clicking on the input box to open the dropdown and selecting multiple choice values from the list

Starting URL: https://www.jqueryscript.net/demo/Drop-Down-Combo-Tree/

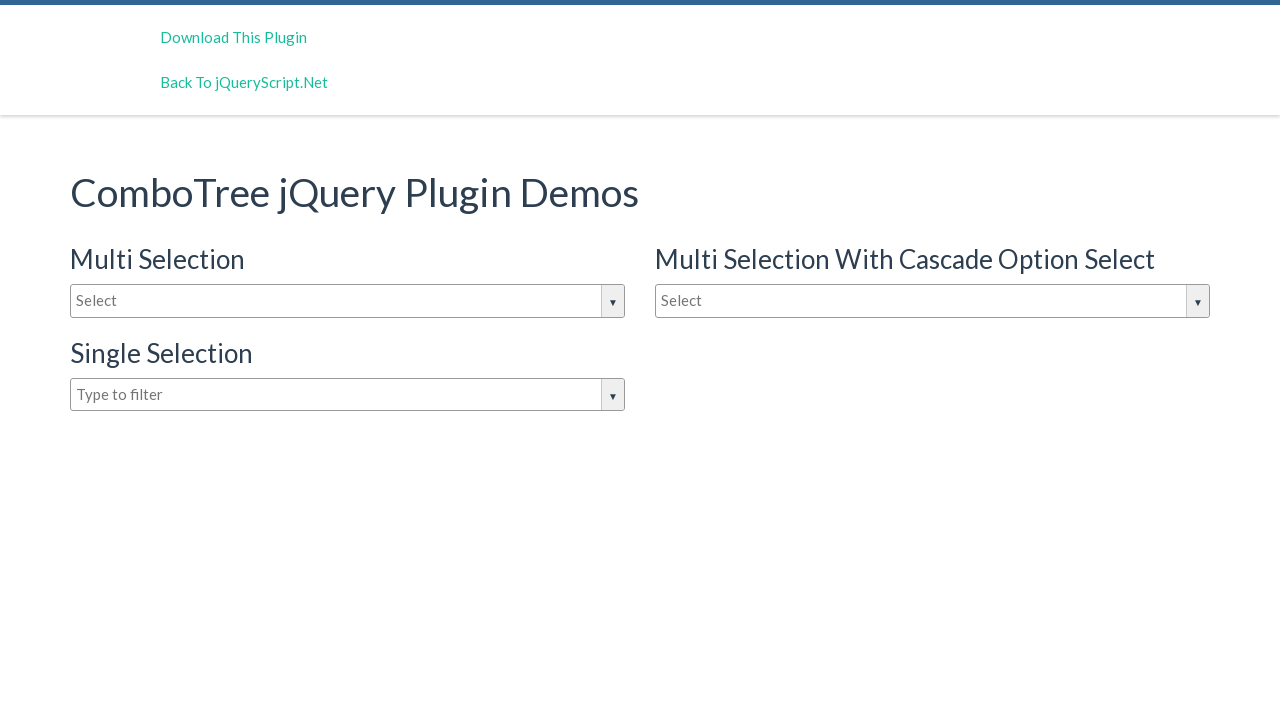

Clicked on the input box to open the jQuery combo tree dropdown at (348, 301) on #justAnInputBox
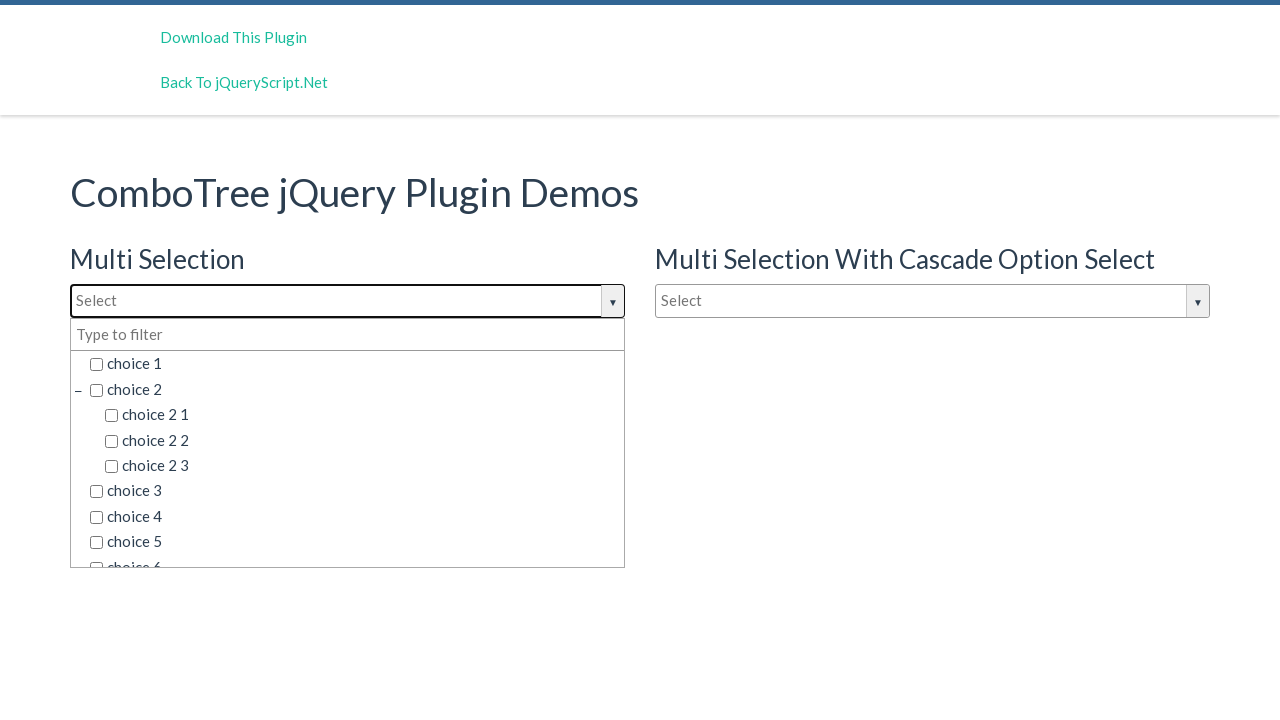

Dropdown options loaded and became visible
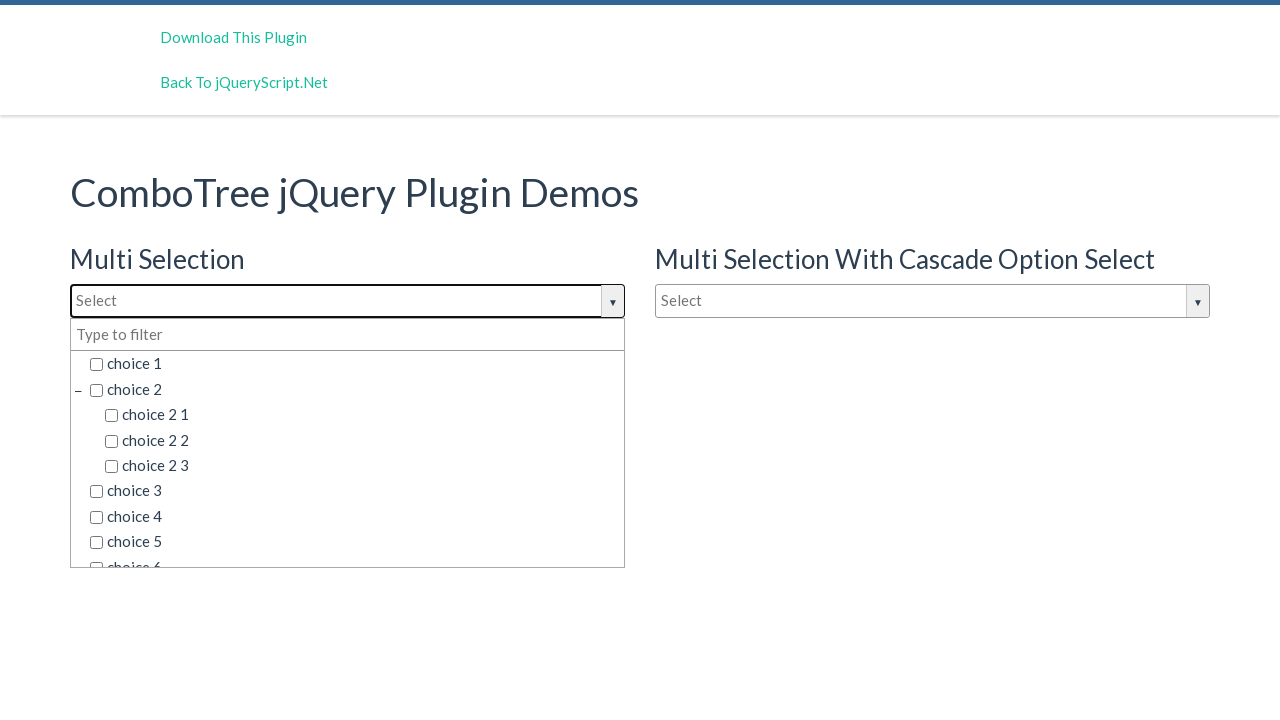

Selected 'choice 1' from the dropdown list at (355, 364) on span.comboTreeItemTitle:has-text('choice 1')
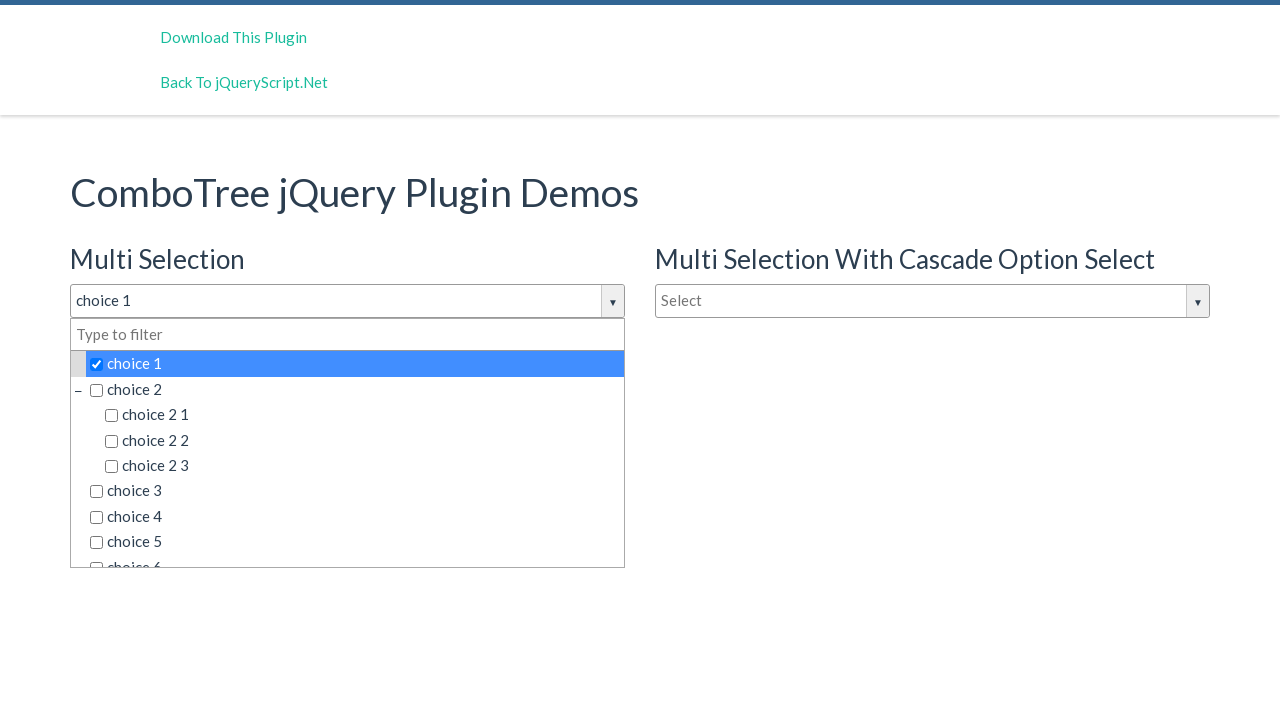

Selected 'choice 7' from the dropdown list at (355, 554) on span.comboTreeItemTitle:has-text('choice 7')
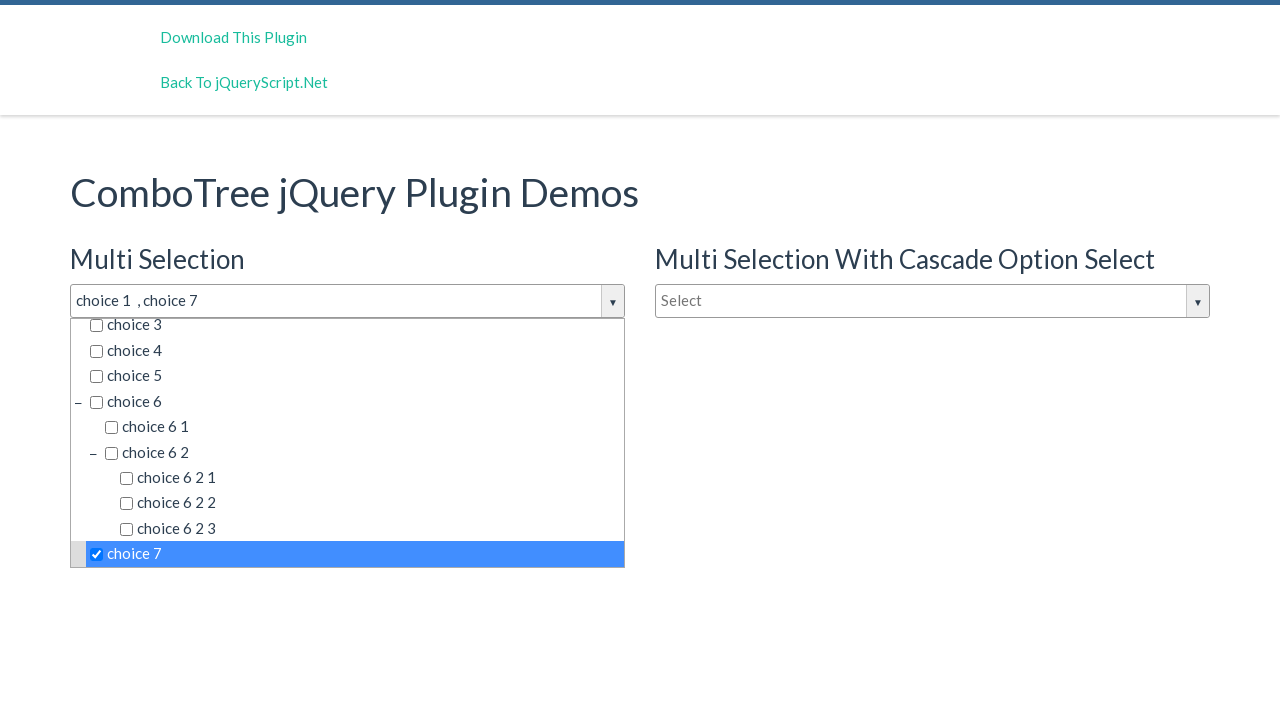

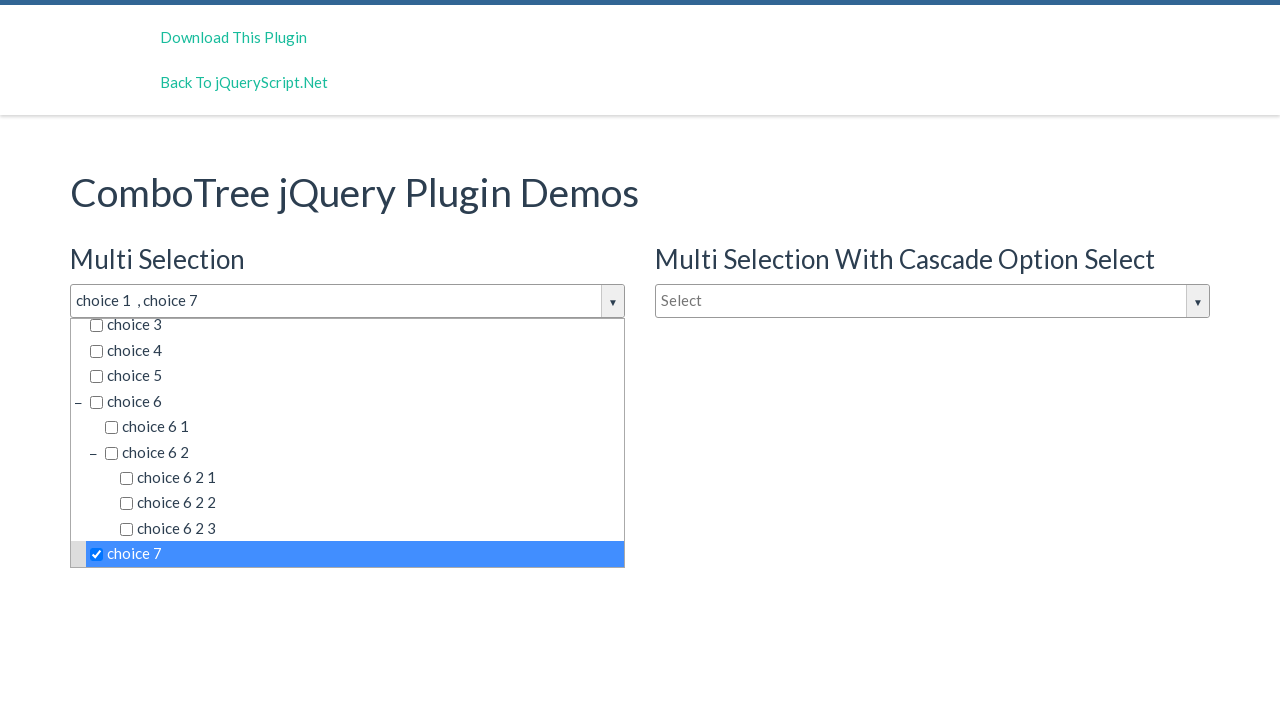